Tests clicking a button with a dynamic ID multiple times (3 iterations) on a UI testing playground page designed to test handling of dynamic element IDs.

Starting URL: http://uitestingplayground.com/dynamicid

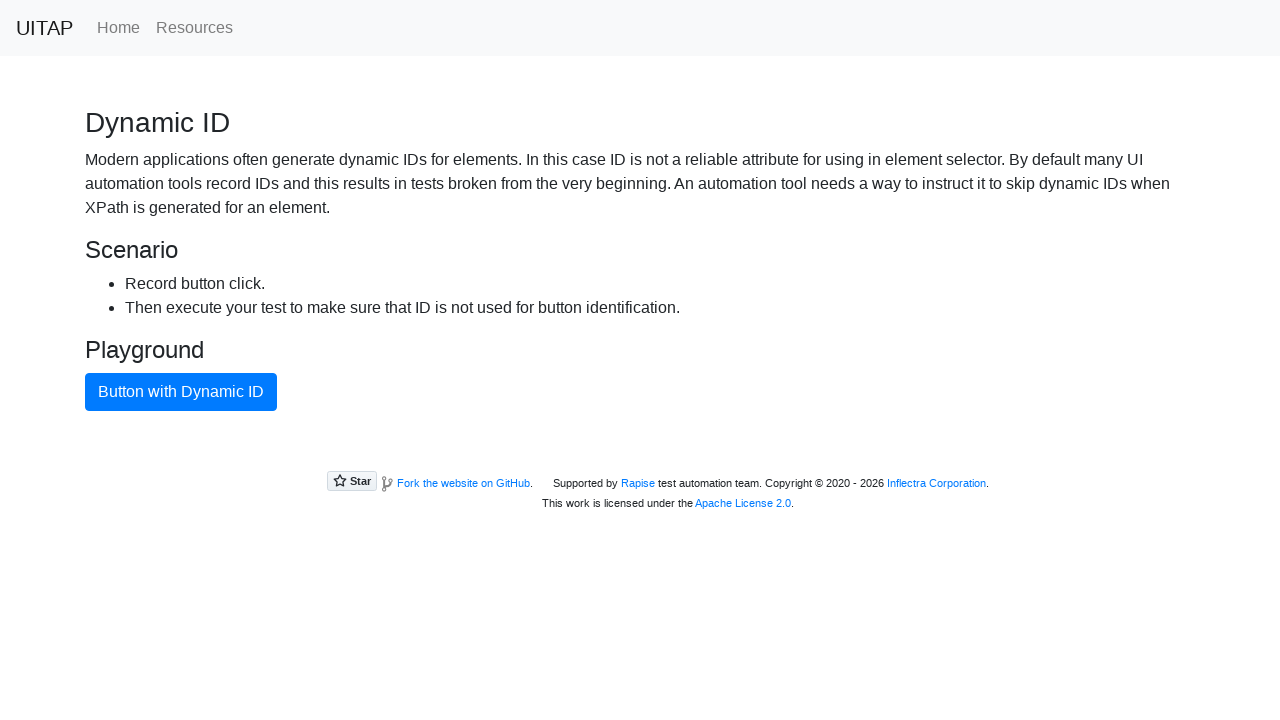

Navigated to dynamic ID test page
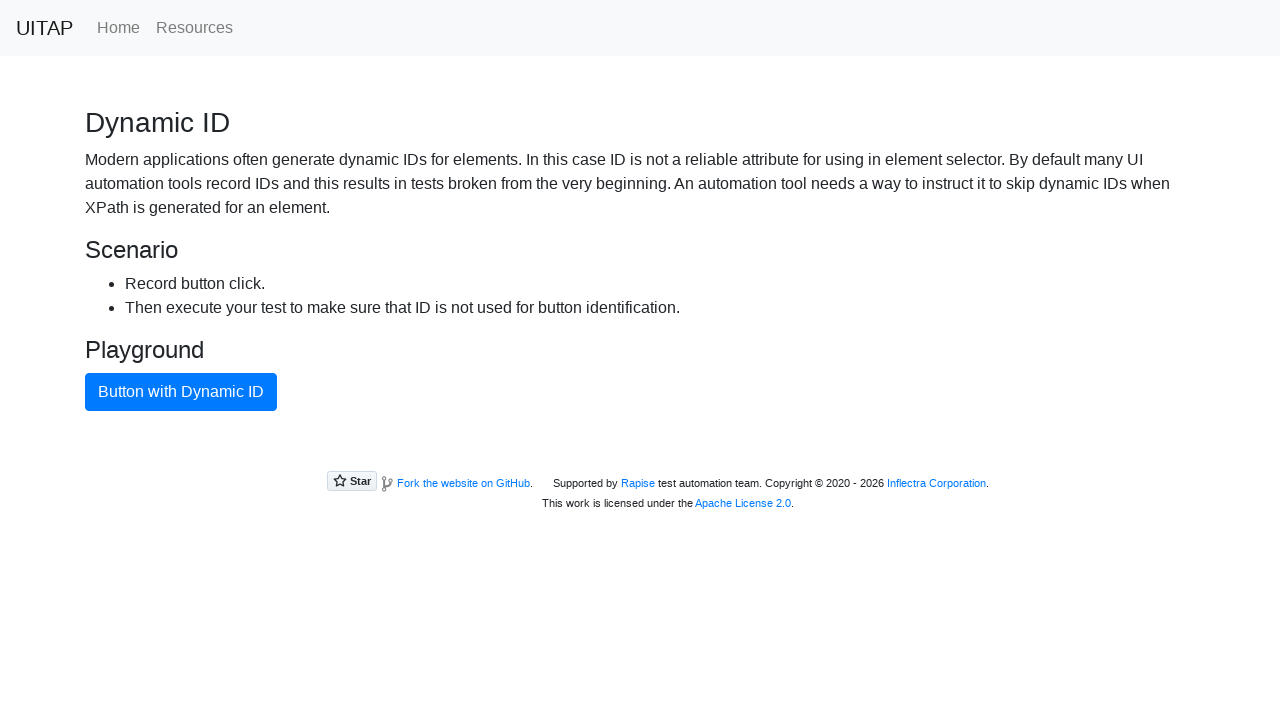

Clicked primary button (iteration 1 of 3) with dynamic ID at (181, 392) on [class="btn btn-primary"]
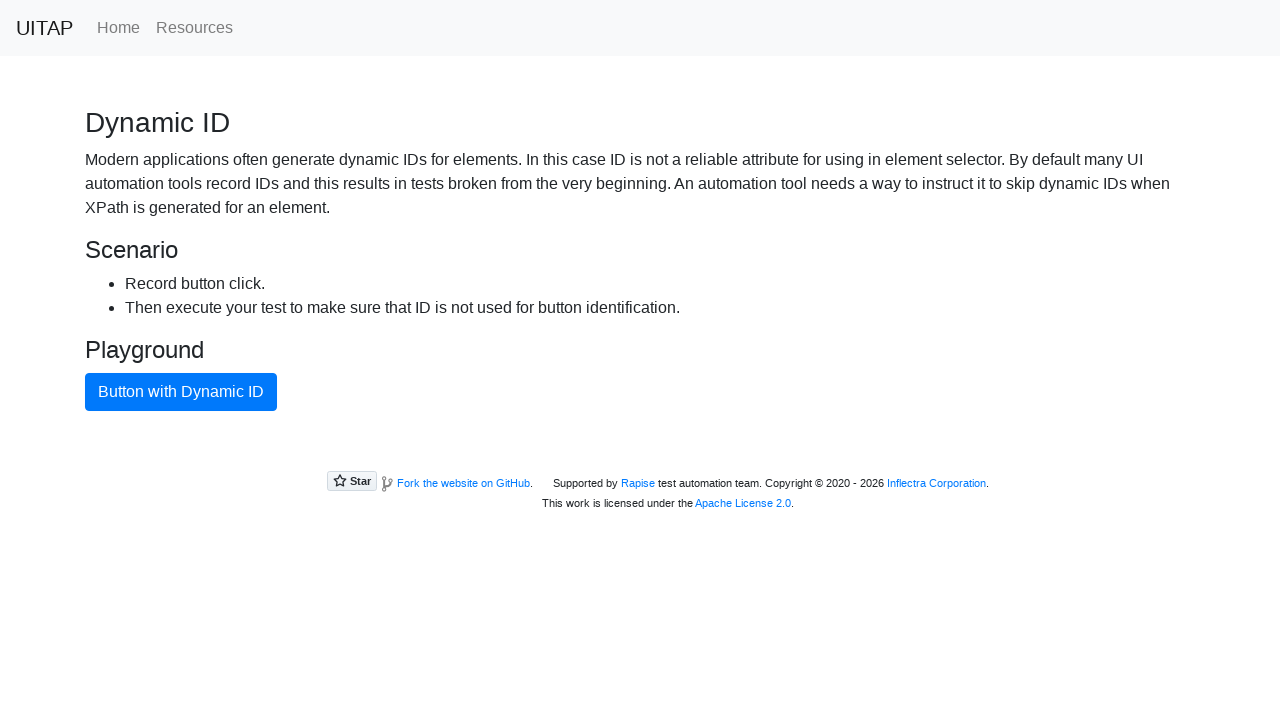

Clicked primary button (iteration 2 of 3) with dynamic ID at (181, 392) on [class="btn btn-primary"]
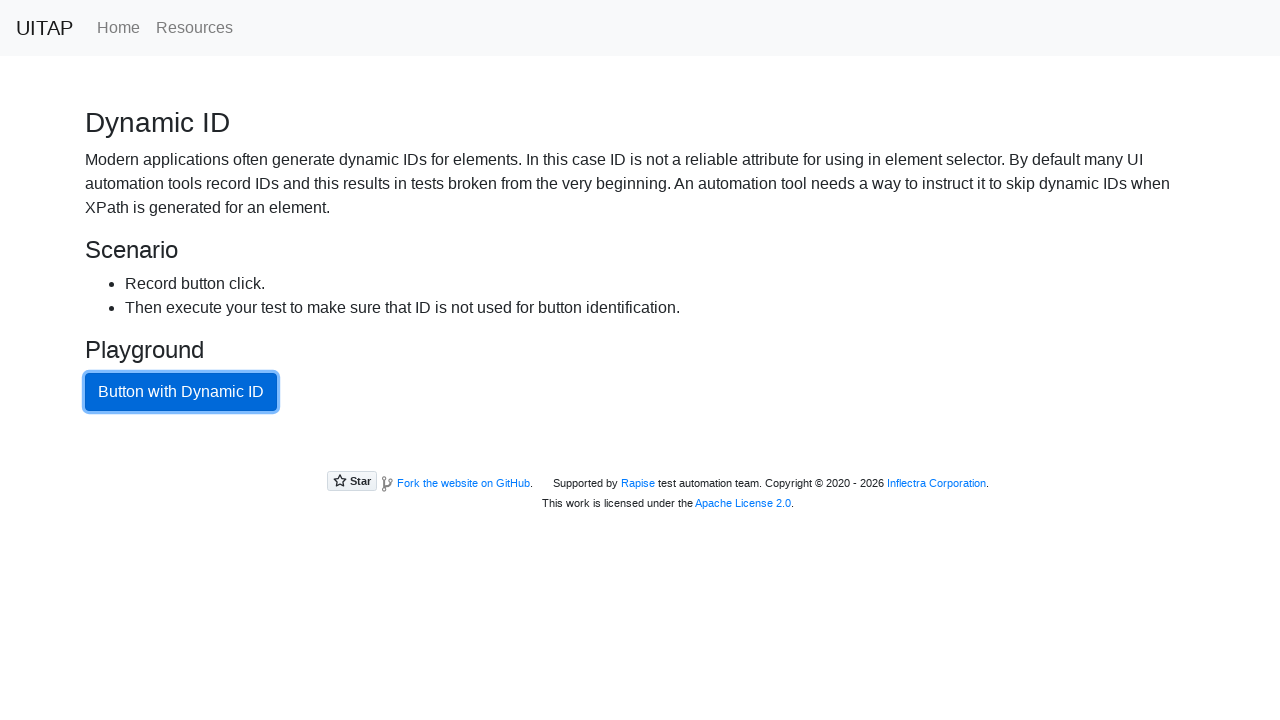

Clicked primary button (iteration 3 of 3) with dynamic ID at (181, 392) on [class="btn btn-primary"]
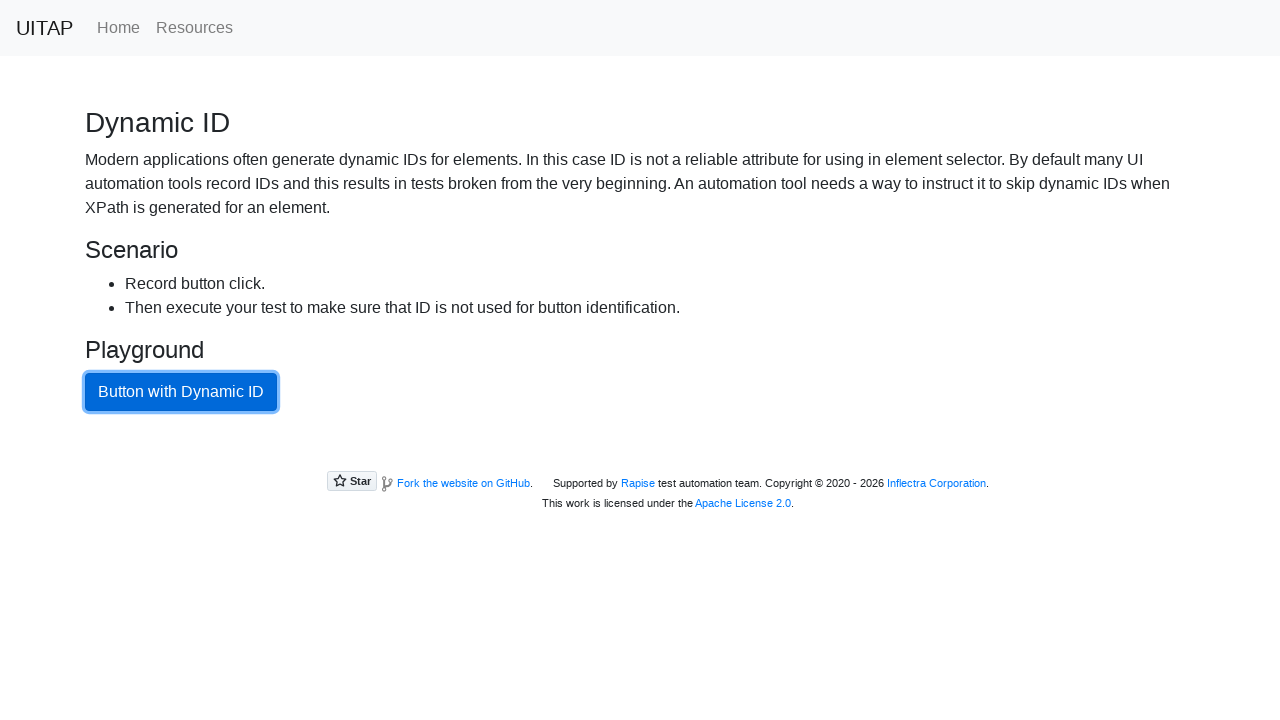

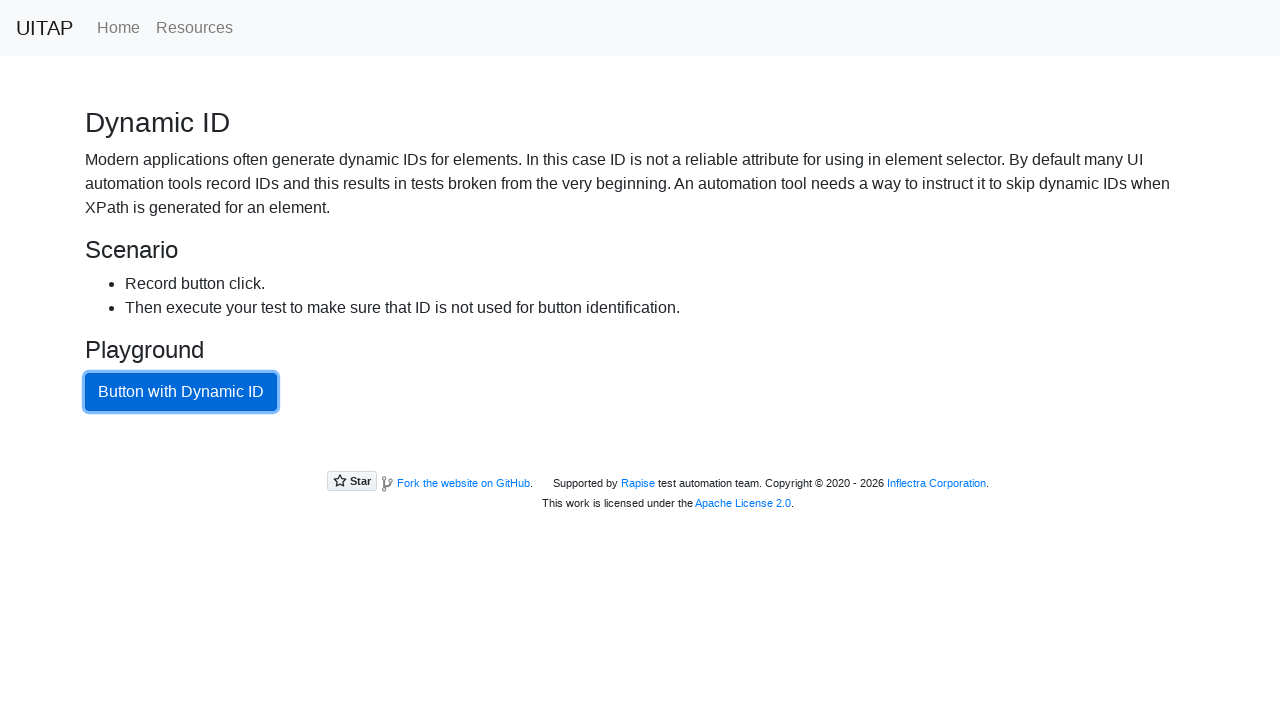